Tests e-commerce checkout validation by adding a demo ebook to cart, attempting to pay with debit card without filling required fields, and verifying error messages are displayed

Starting URL: https://shopdemo.e-junkie.com/

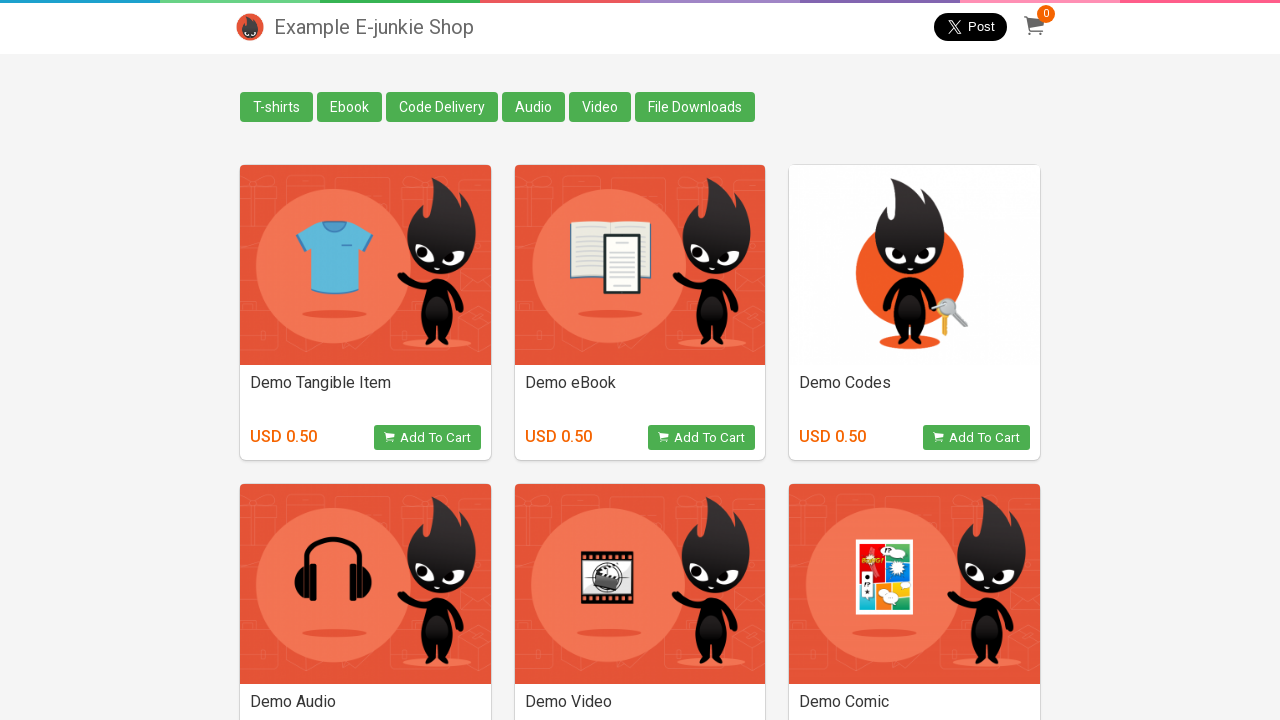

Clicked 'Add to Cart' button for Demo eBook (second product)
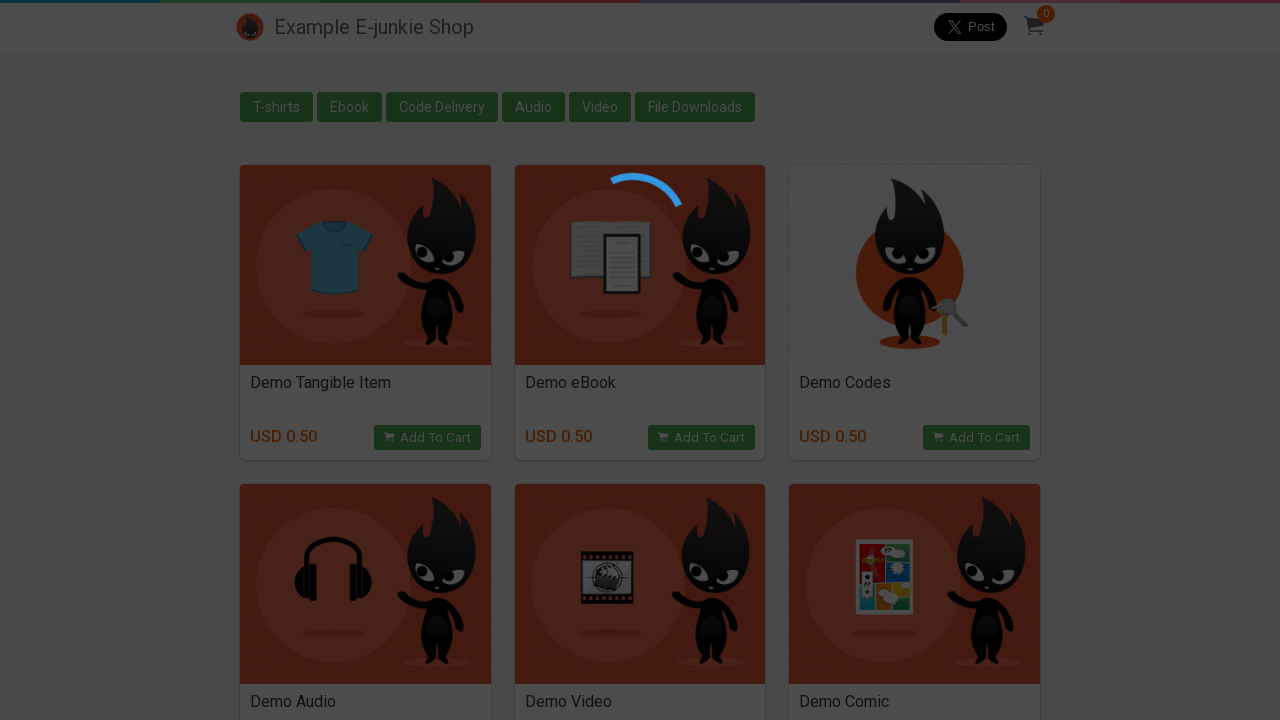

Checkout iframe loaded and located
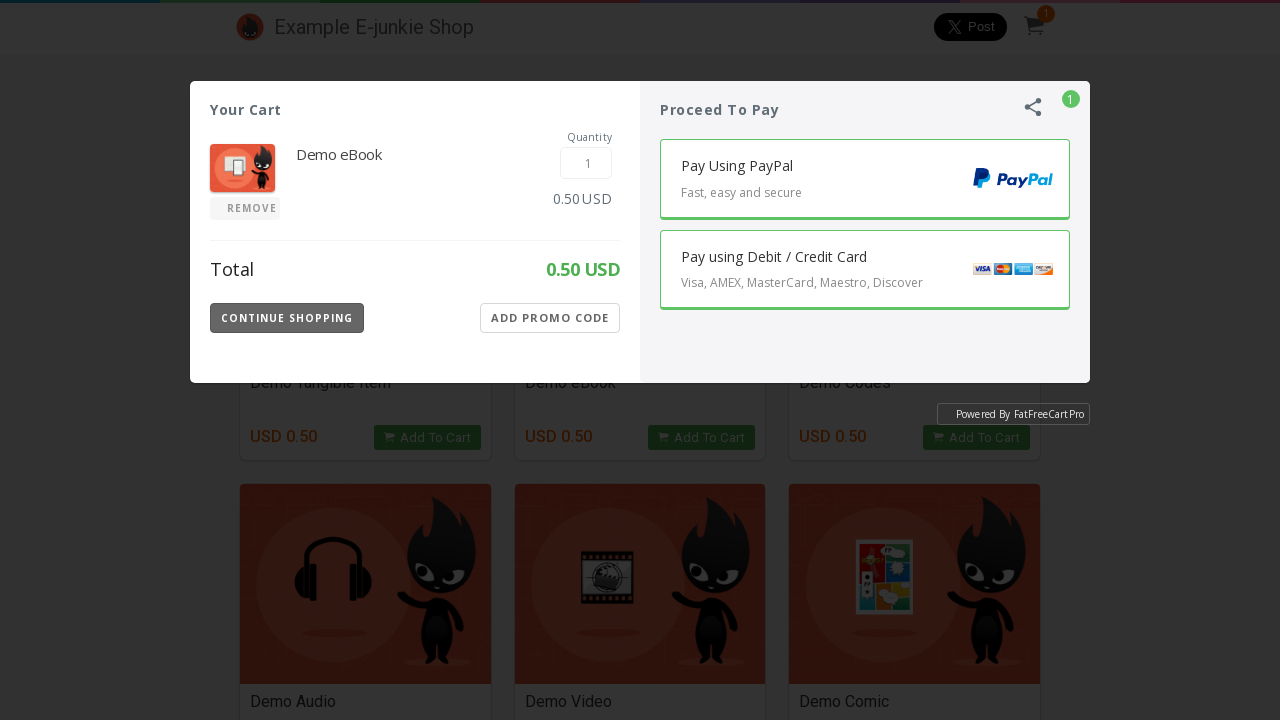

Accessed checkout iframe content frame
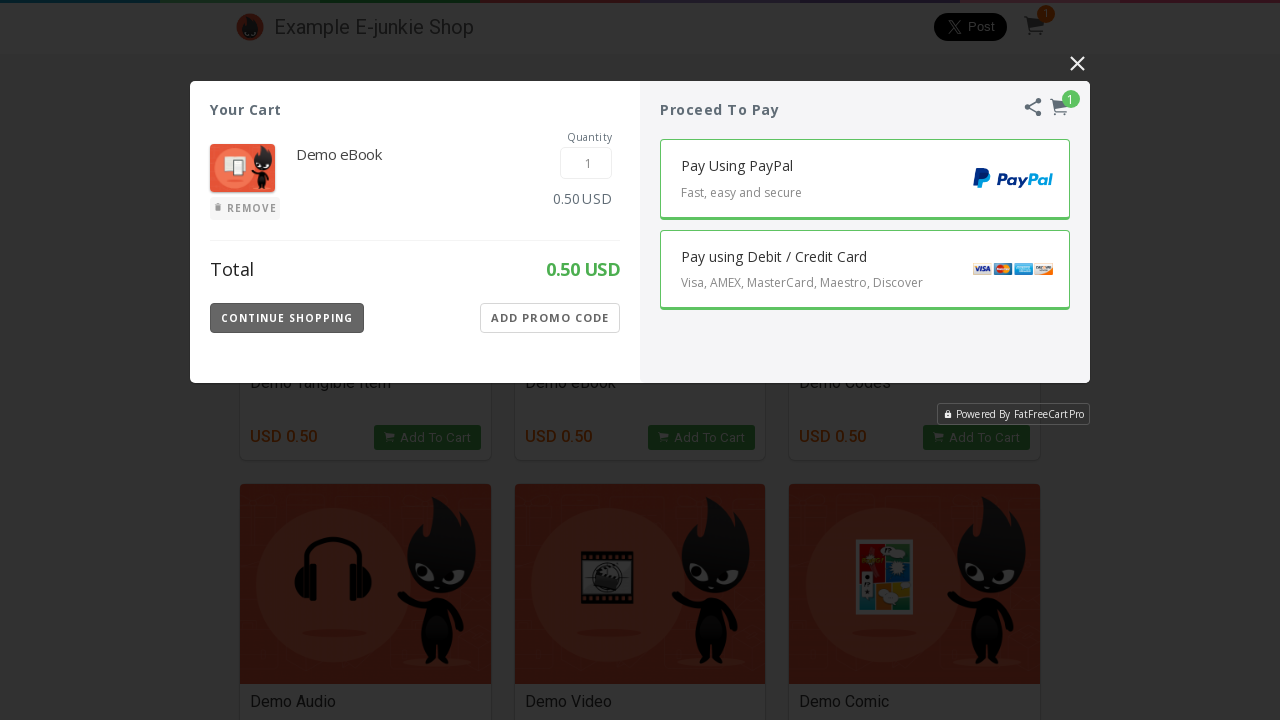

Clicked 'Pay using Debit Card' button at (865, 270) on button.Payment-Button.CC
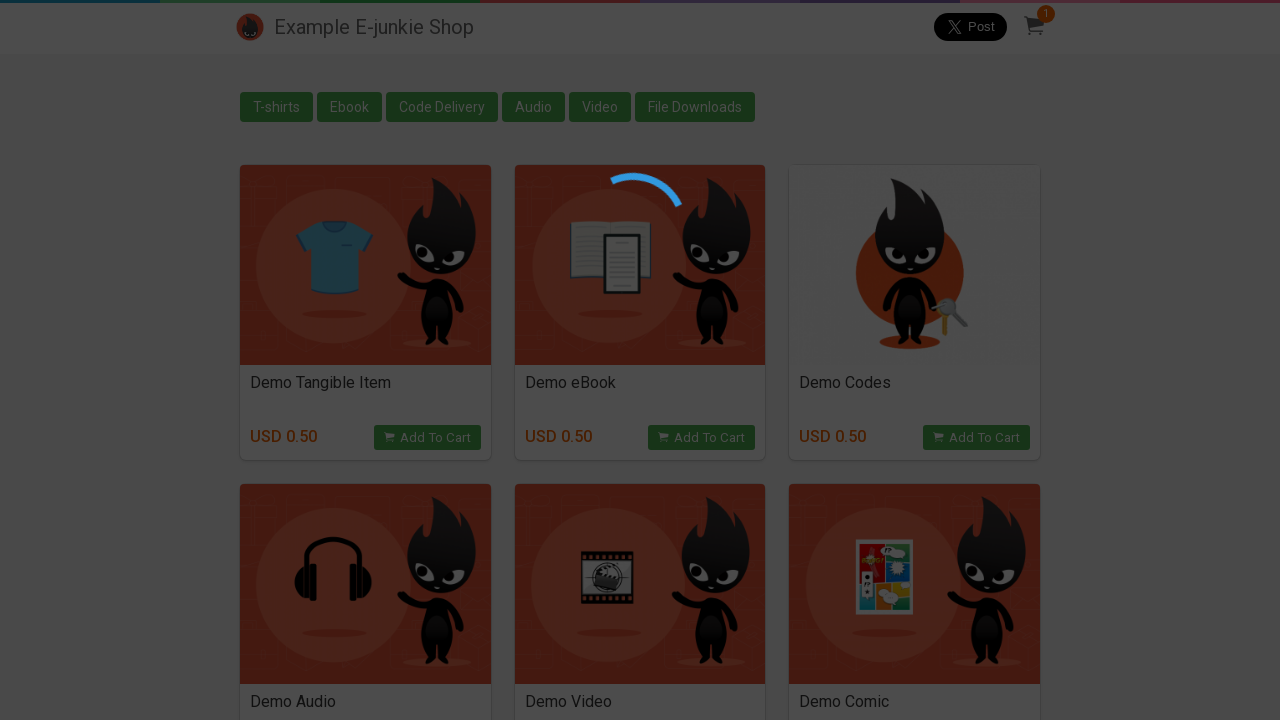

Clicked 'Pay' button without filling required fields at (865, 268) on button.Pay-Button
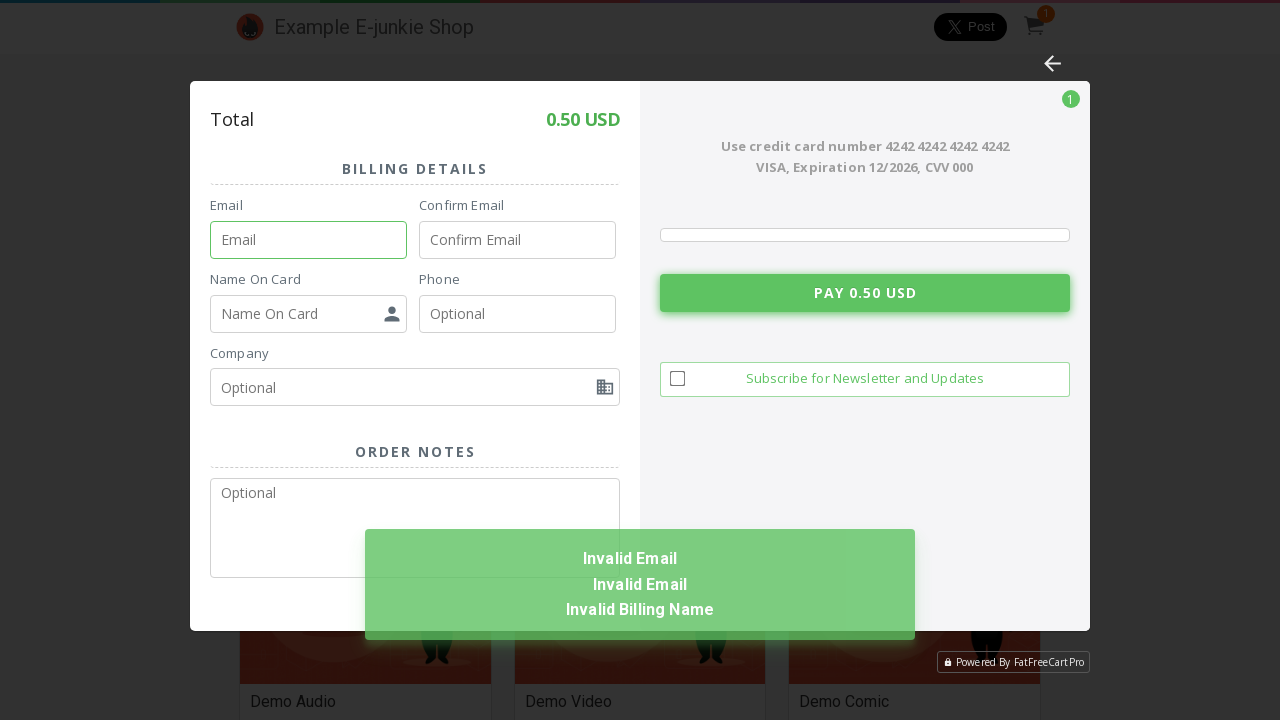

Error message appeared in SnackBar after attempting payment without required fields
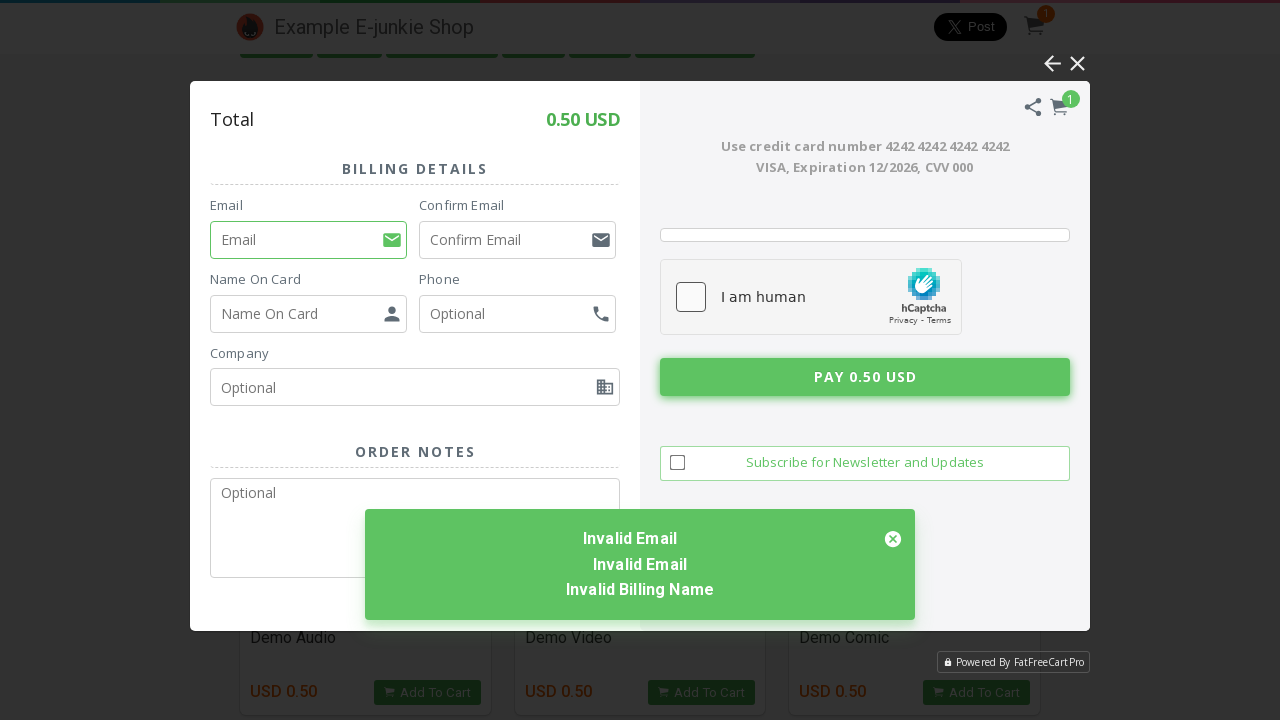

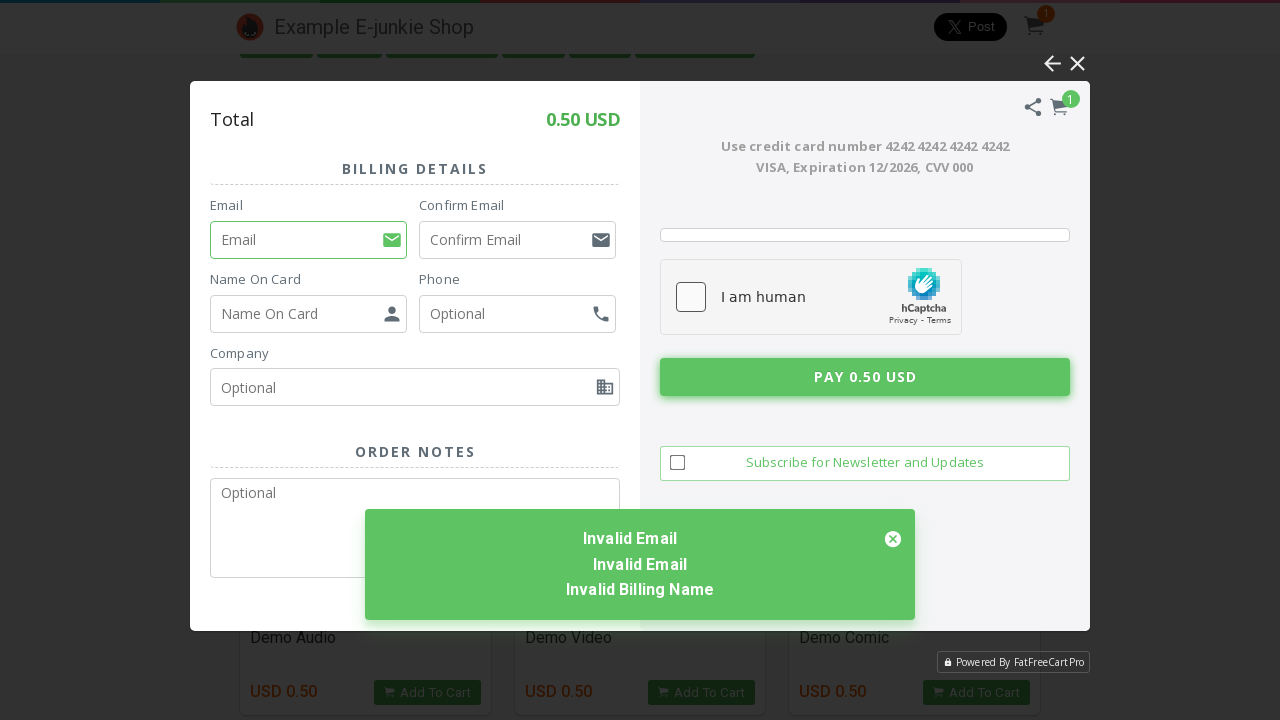